Tests opening a new tab and switching between tabs to interact with elements in the new tab

Starting URL: https://demoqa.com/browser-windows

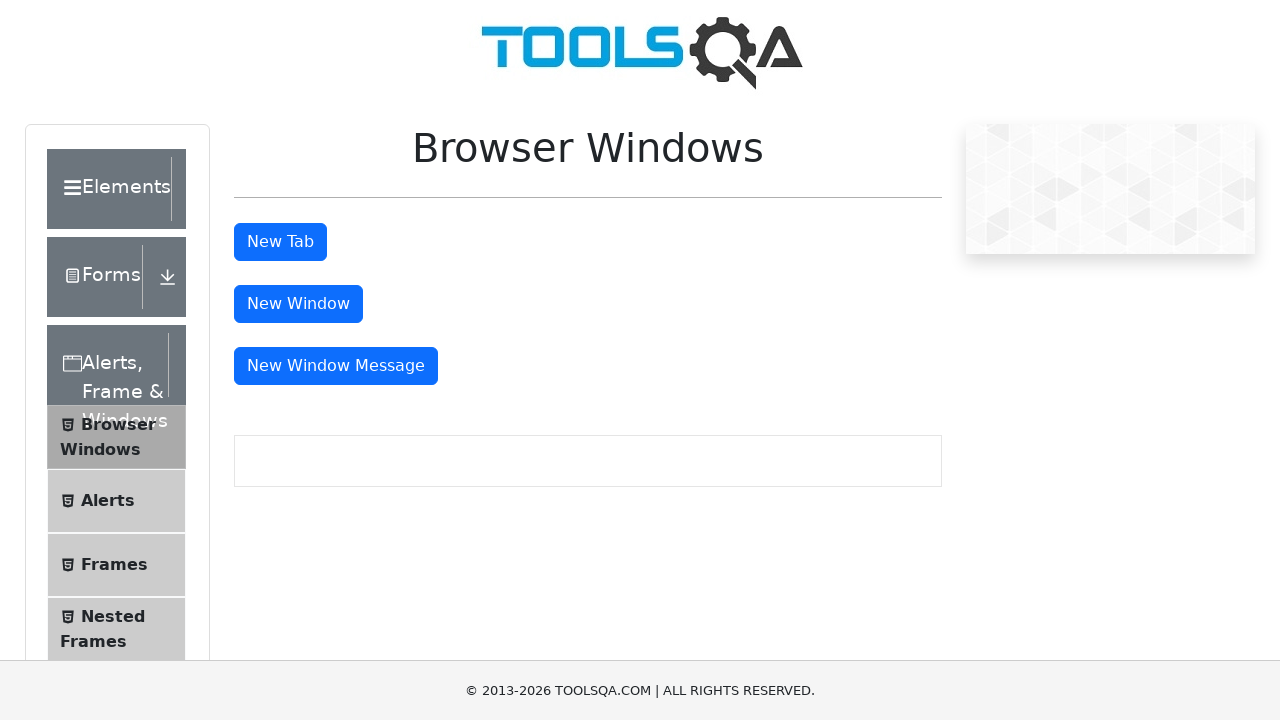

Clicked button to open new tab at (280, 242) on #tabButton
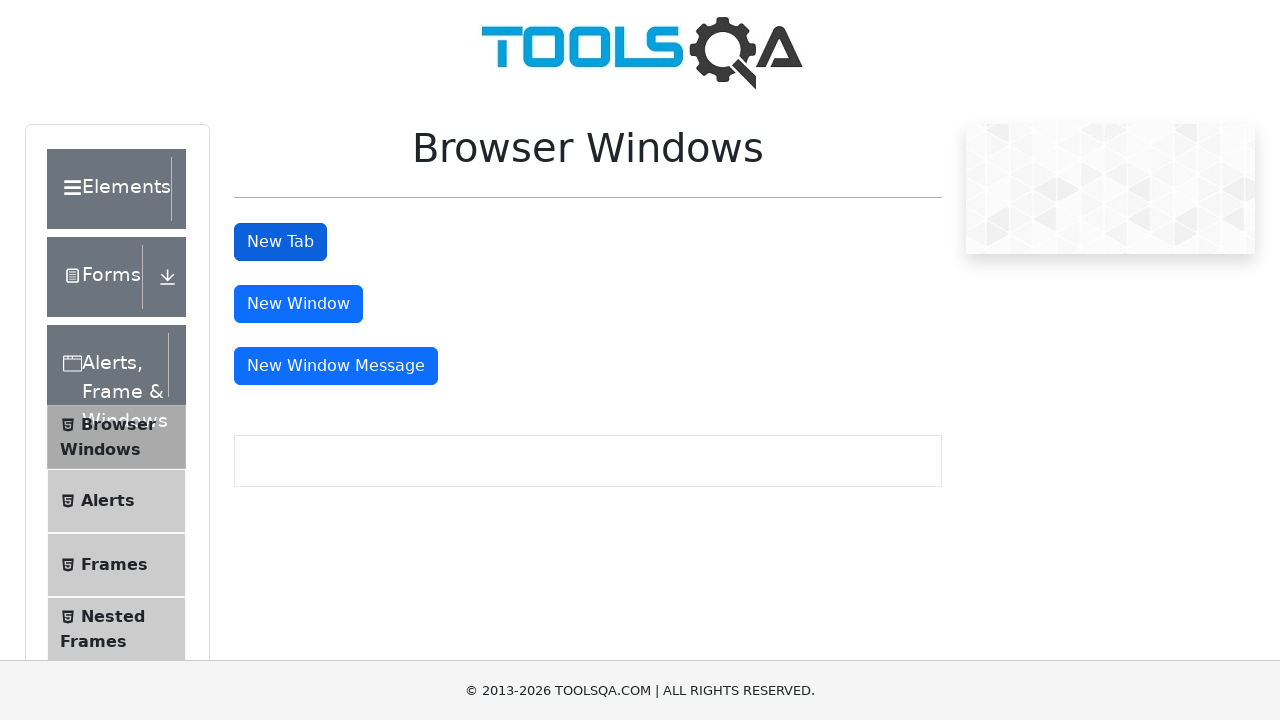

New tab opened and captured
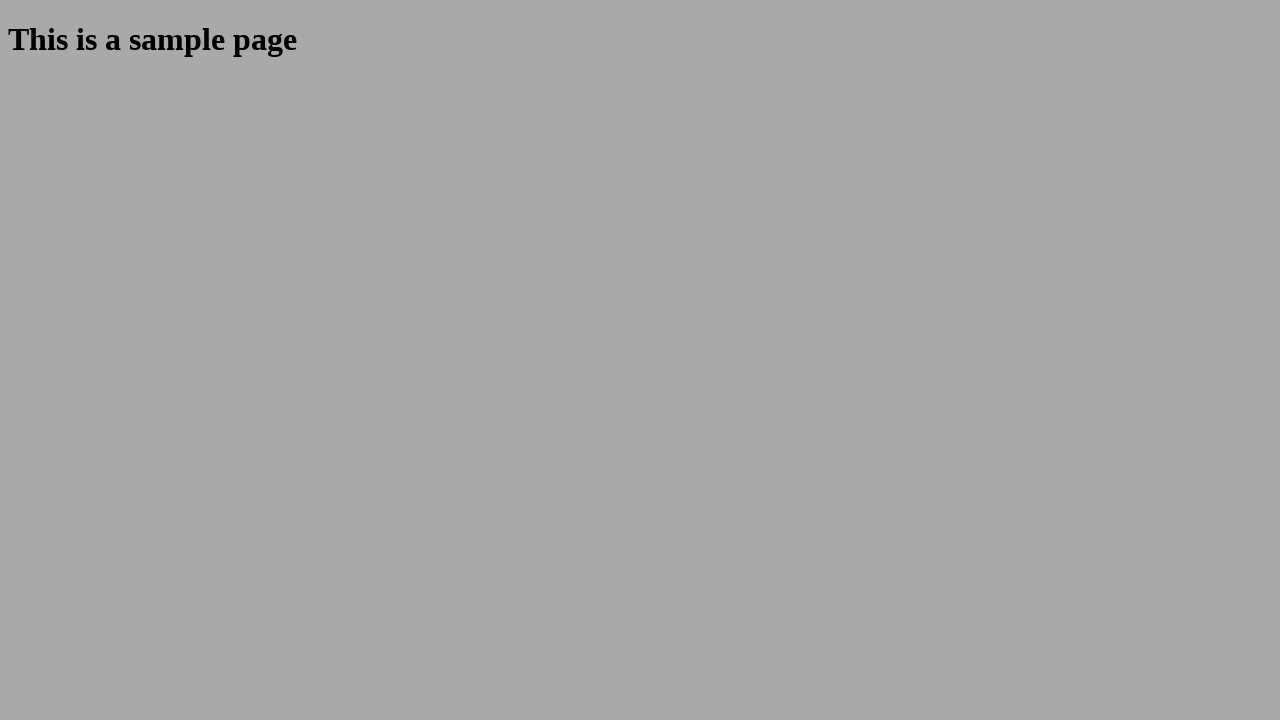

Retrieved heading text from new tab: 'This is a sample page'
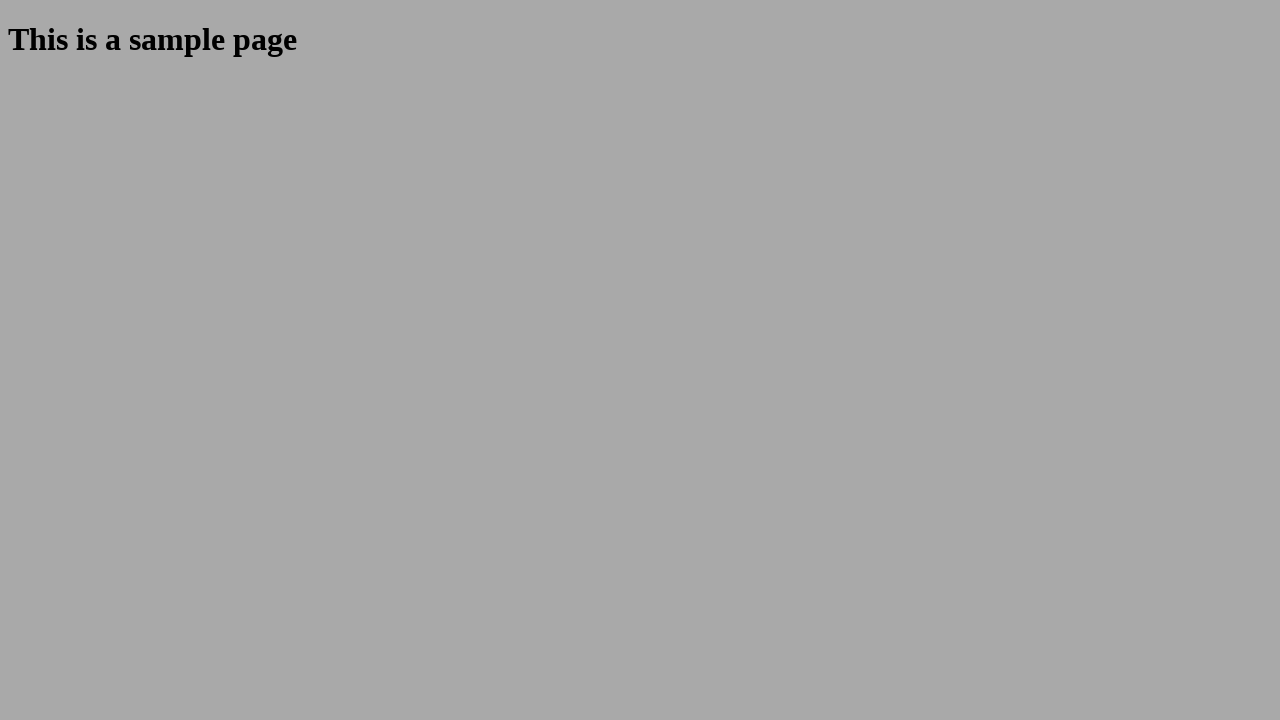

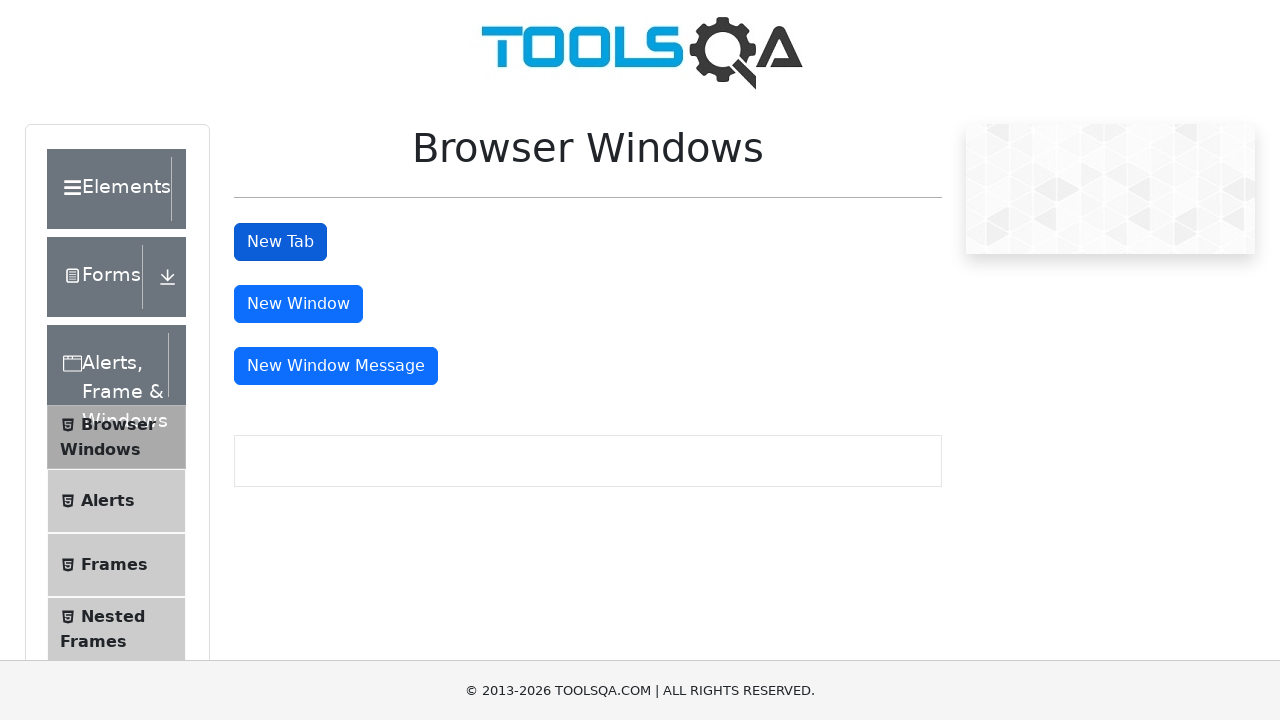